Clicks on the Account link in the main menu and verifies the account page opens

Starting URL: http://intershop5.skillbox.ru/

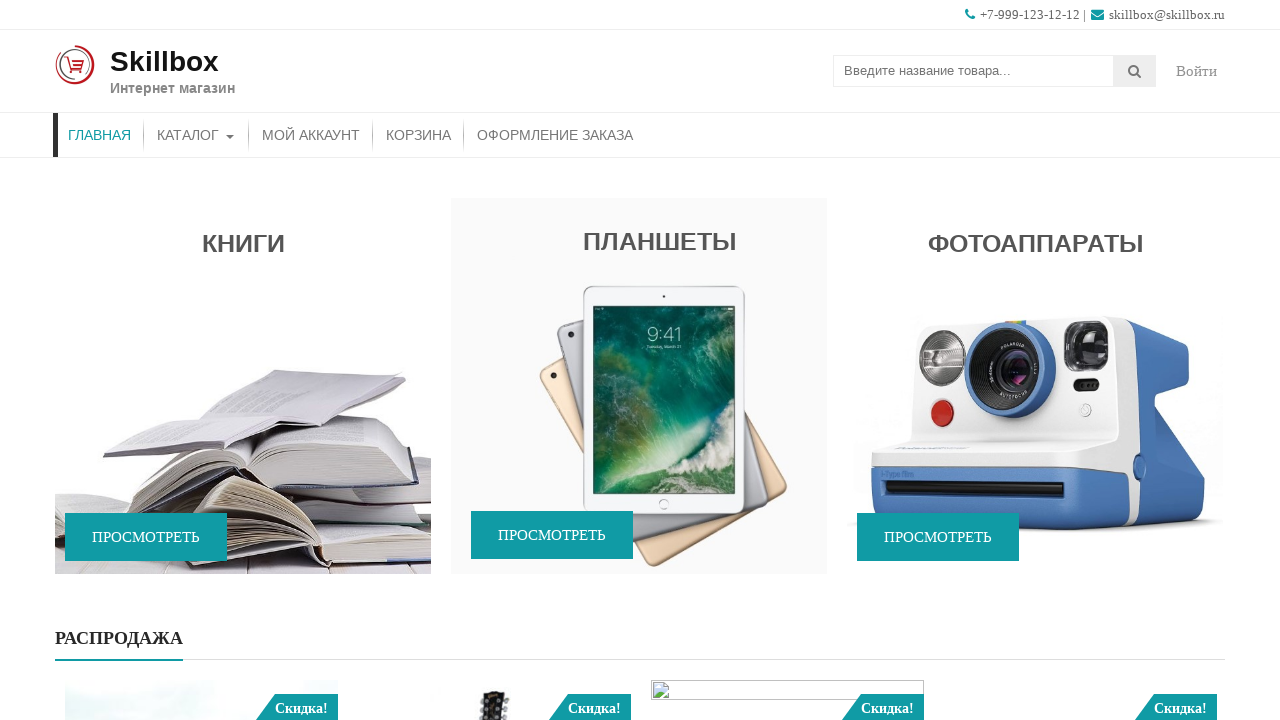

Clicked Account link in main navigation menu at (311, 135) on #site-navigation [href$='account/']
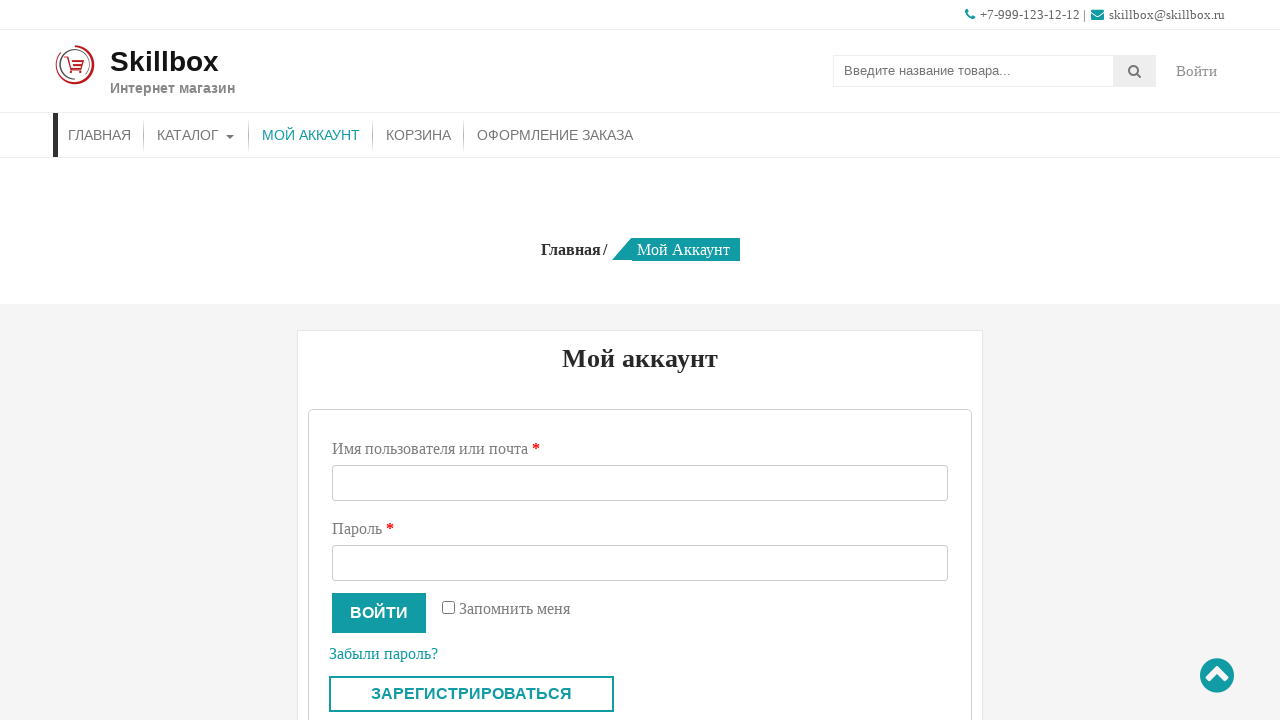

Account page loaded successfully
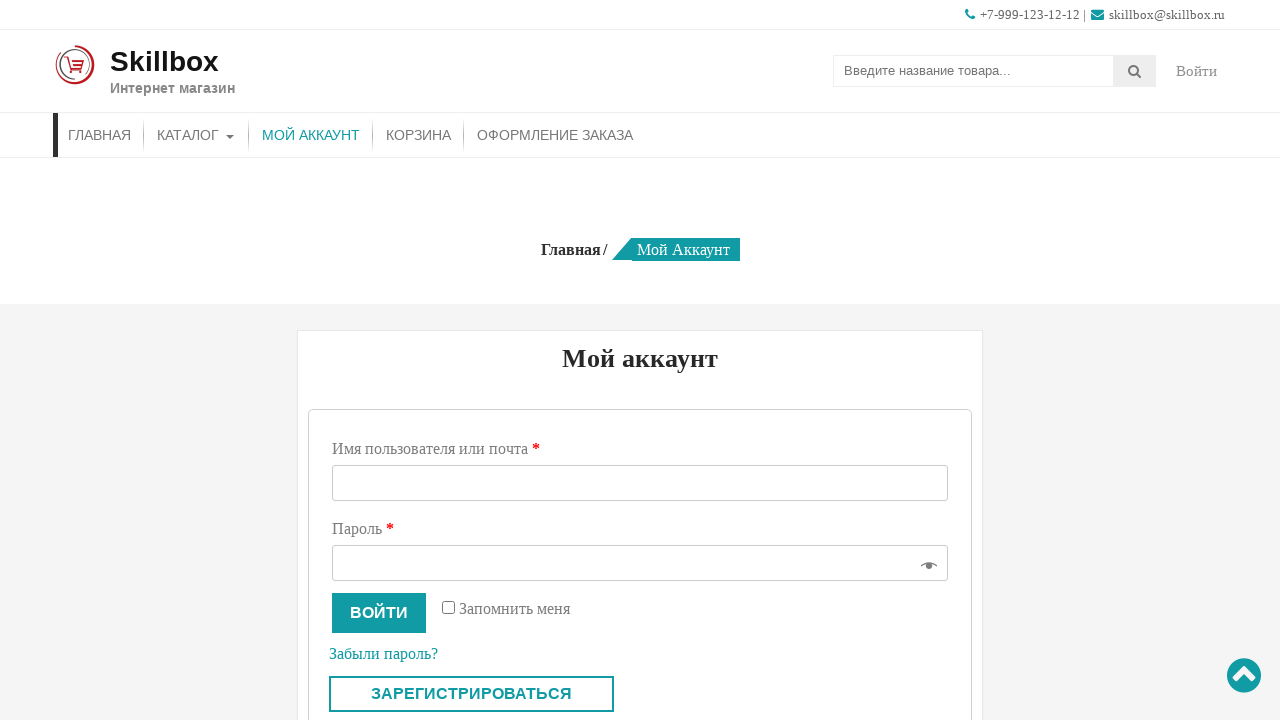

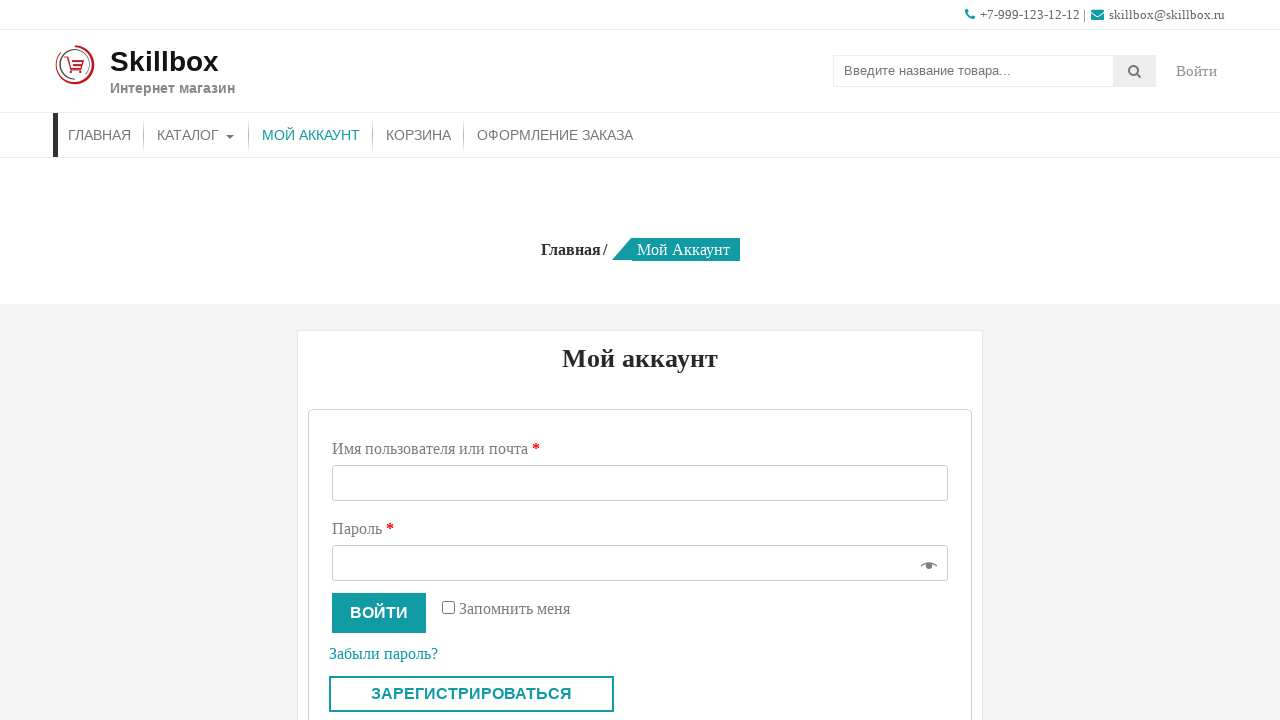